Tests window handling functionality by clicking a link that opens a new window, switching between windows, and verifying page titles and text content

Starting URL: https://the-internet.herokuapp.com/windows

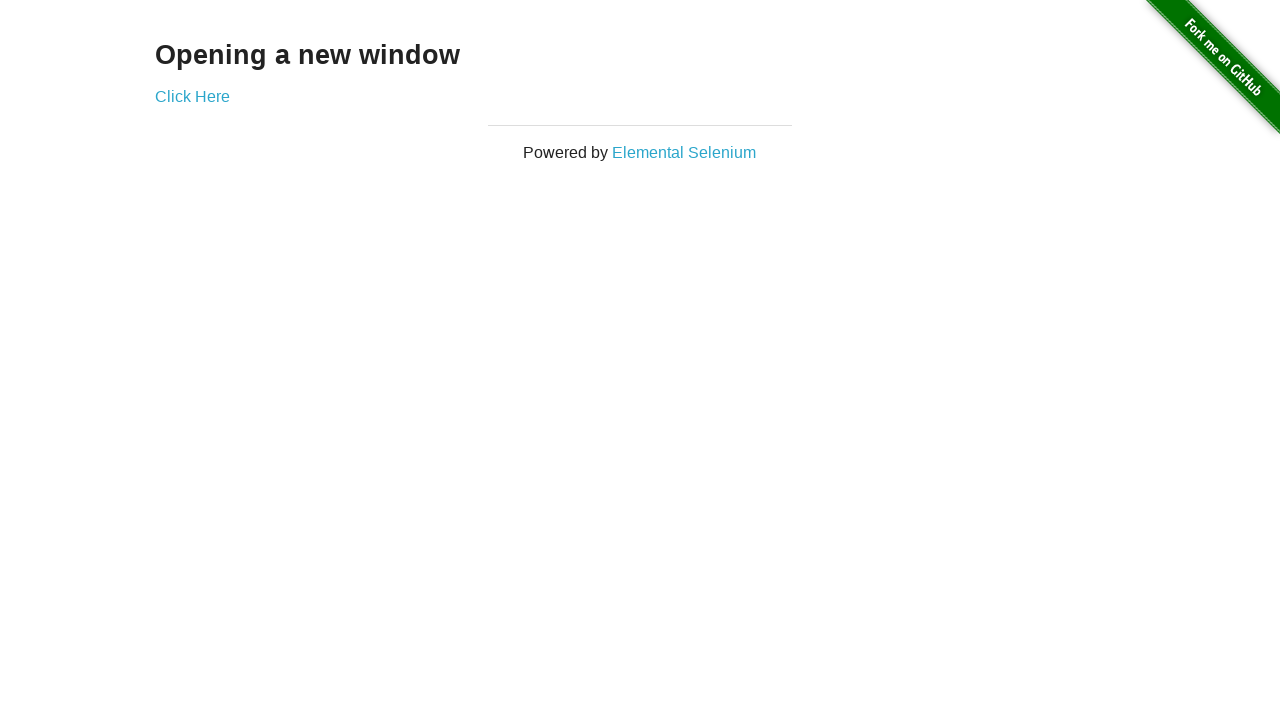

Verified heading text is 'Opening a new window'
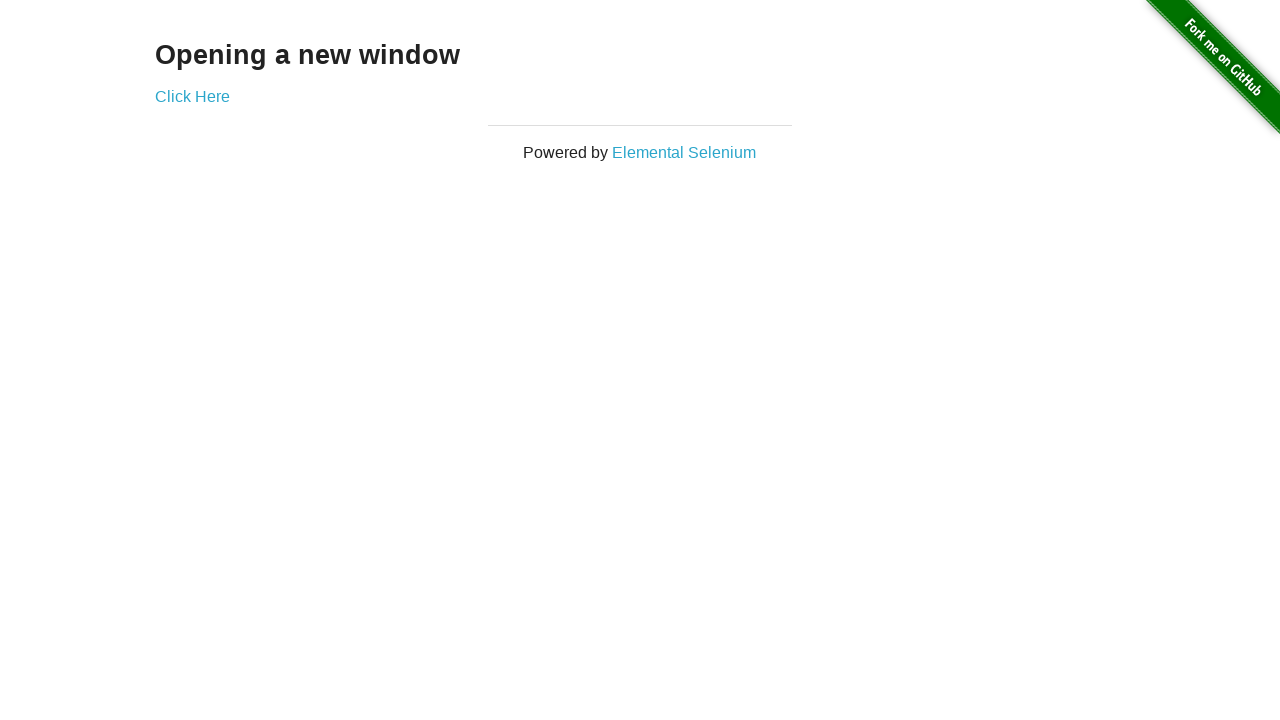

Verified page title contains 'The Internet'
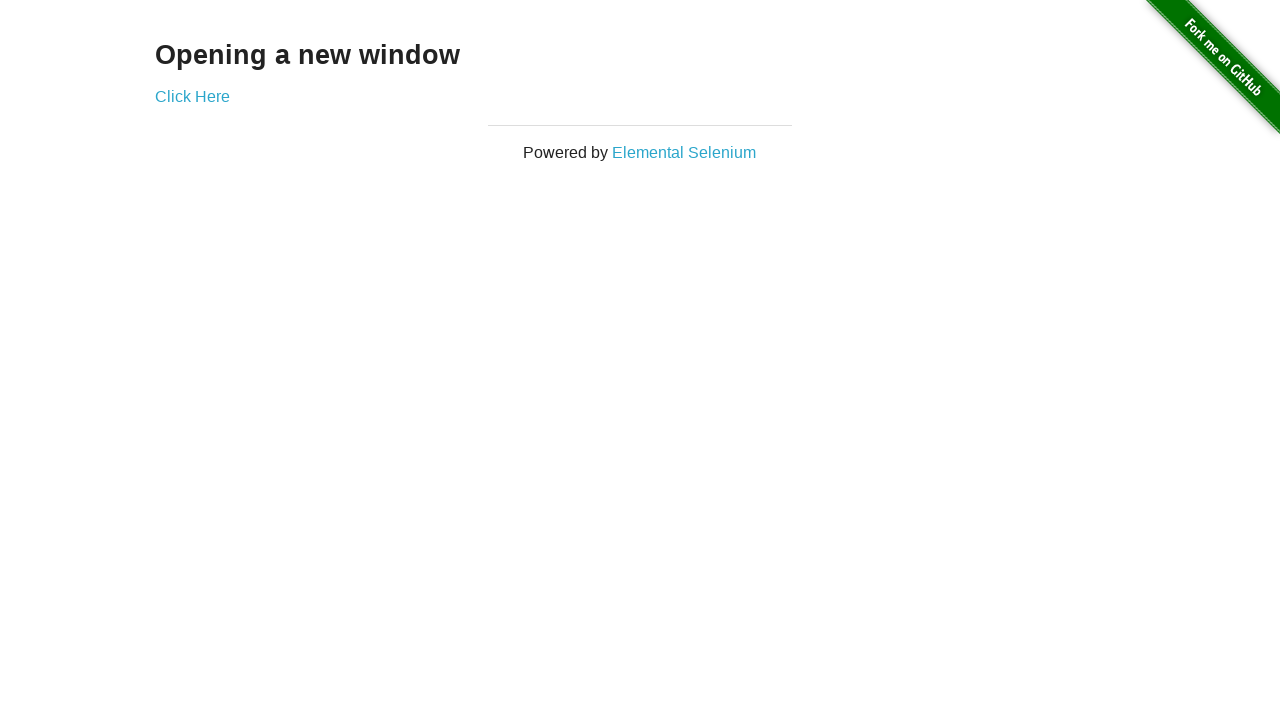

Clicked 'Click Here' link to open new window at (192, 96) on text=Click Here
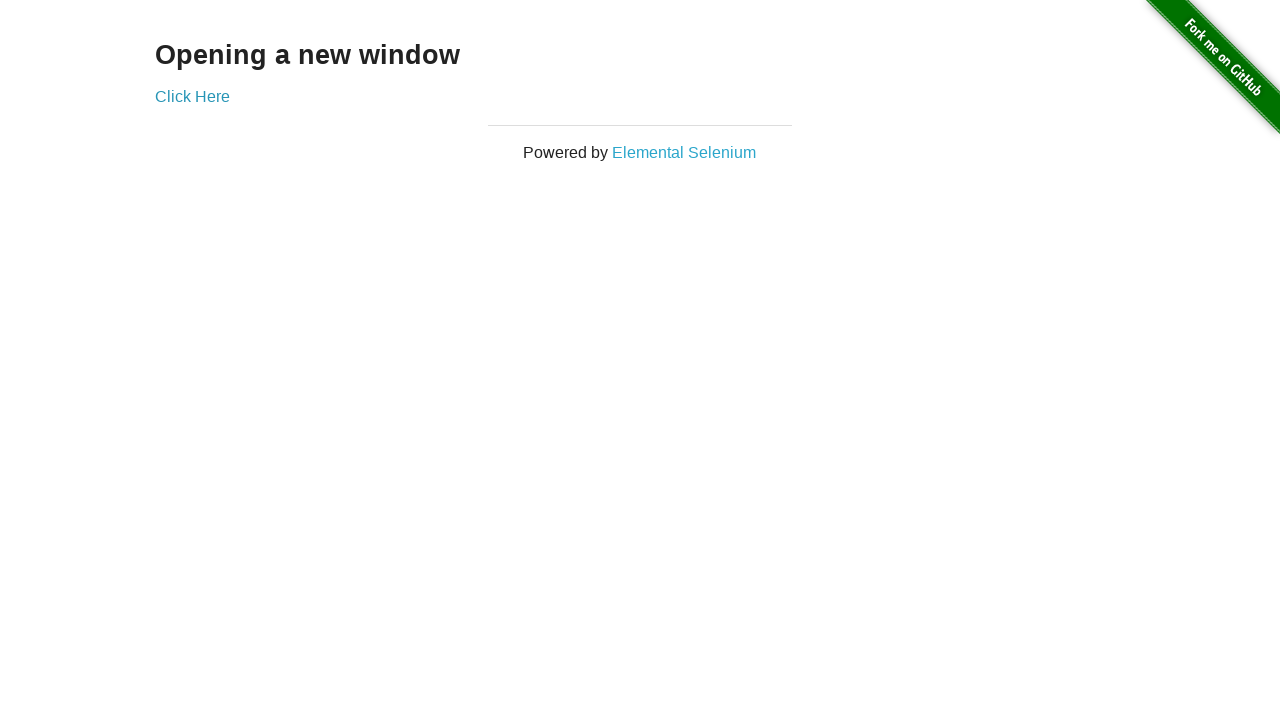

New window loaded and ready
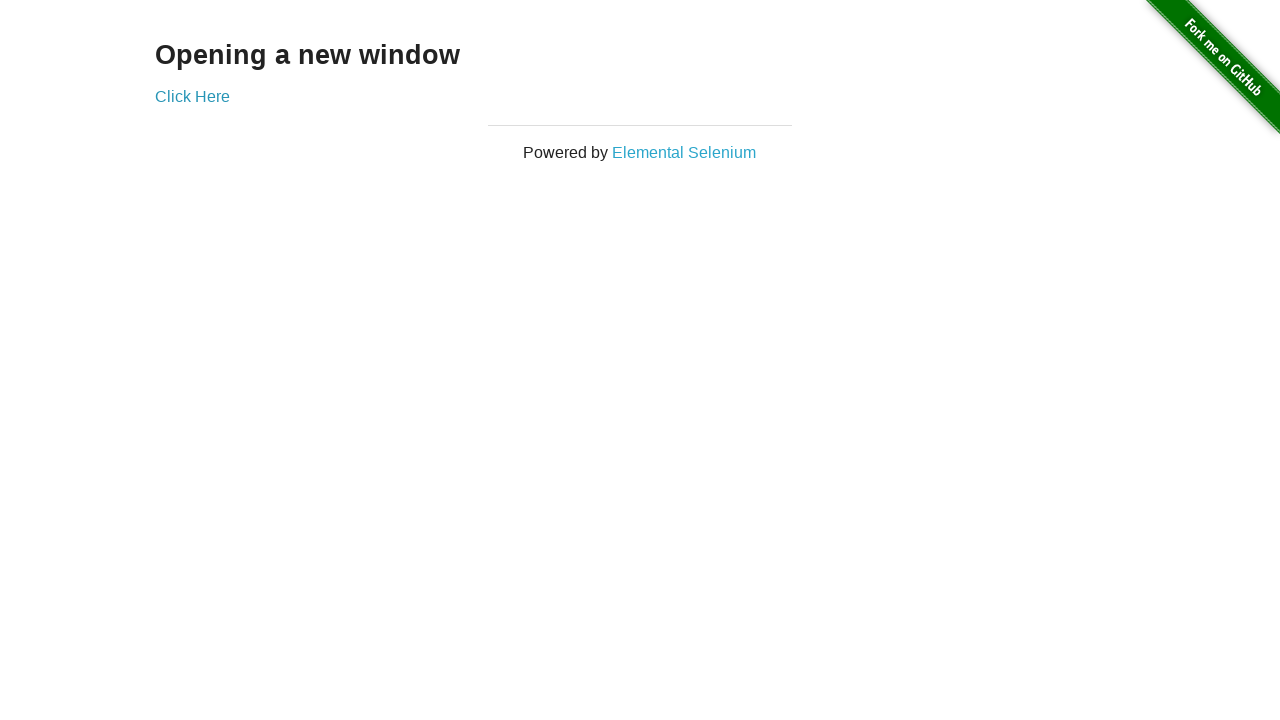

Verified new window title contains 'New Window'
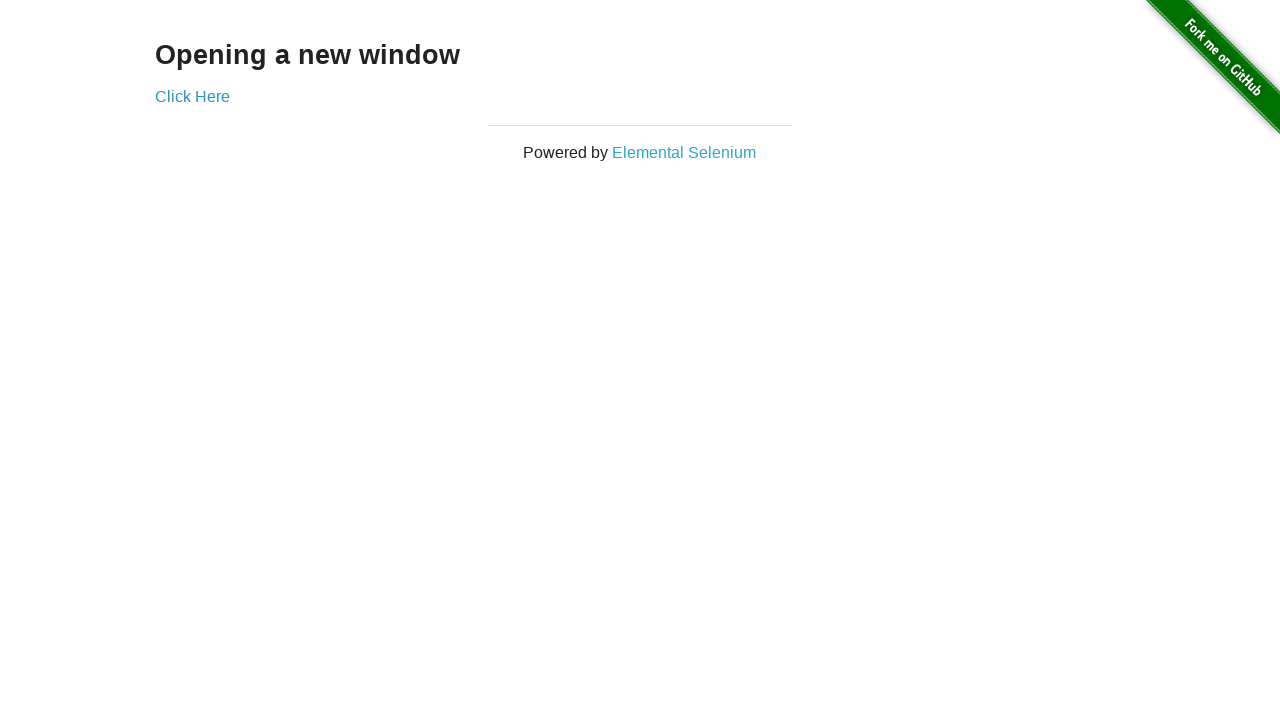

Verified new window heading text is 'New Window'
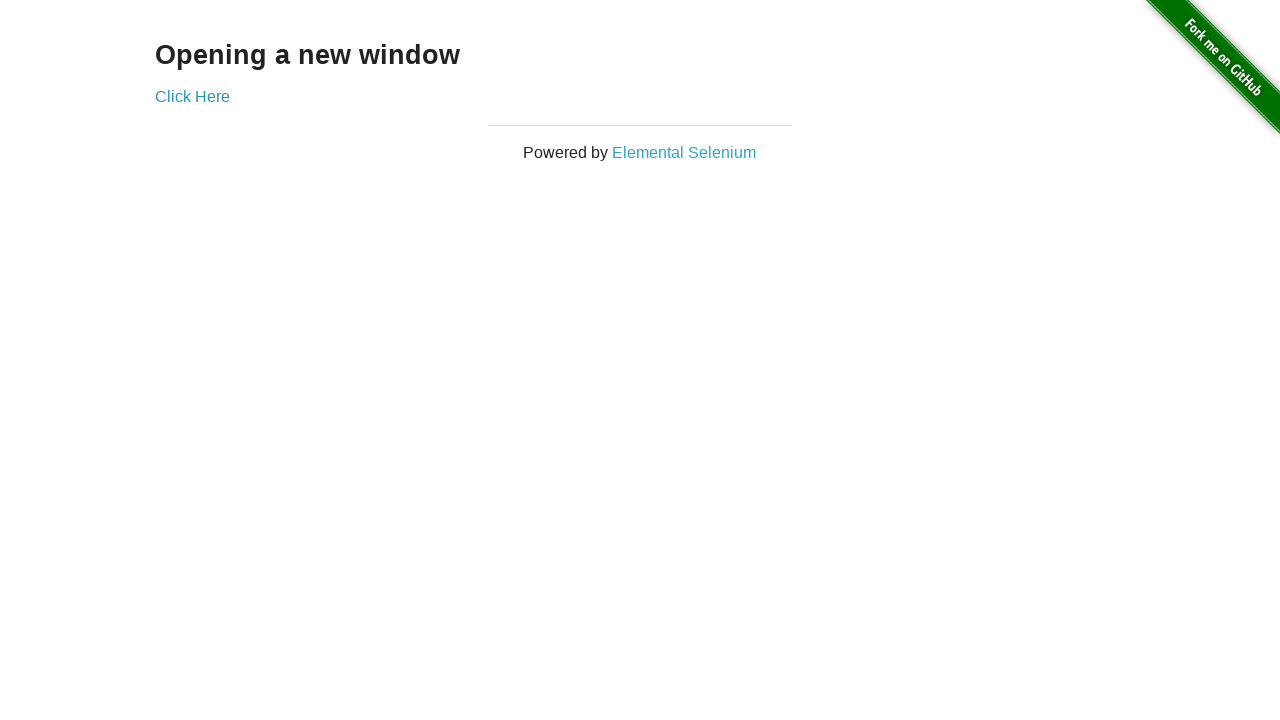

Switched back to original window
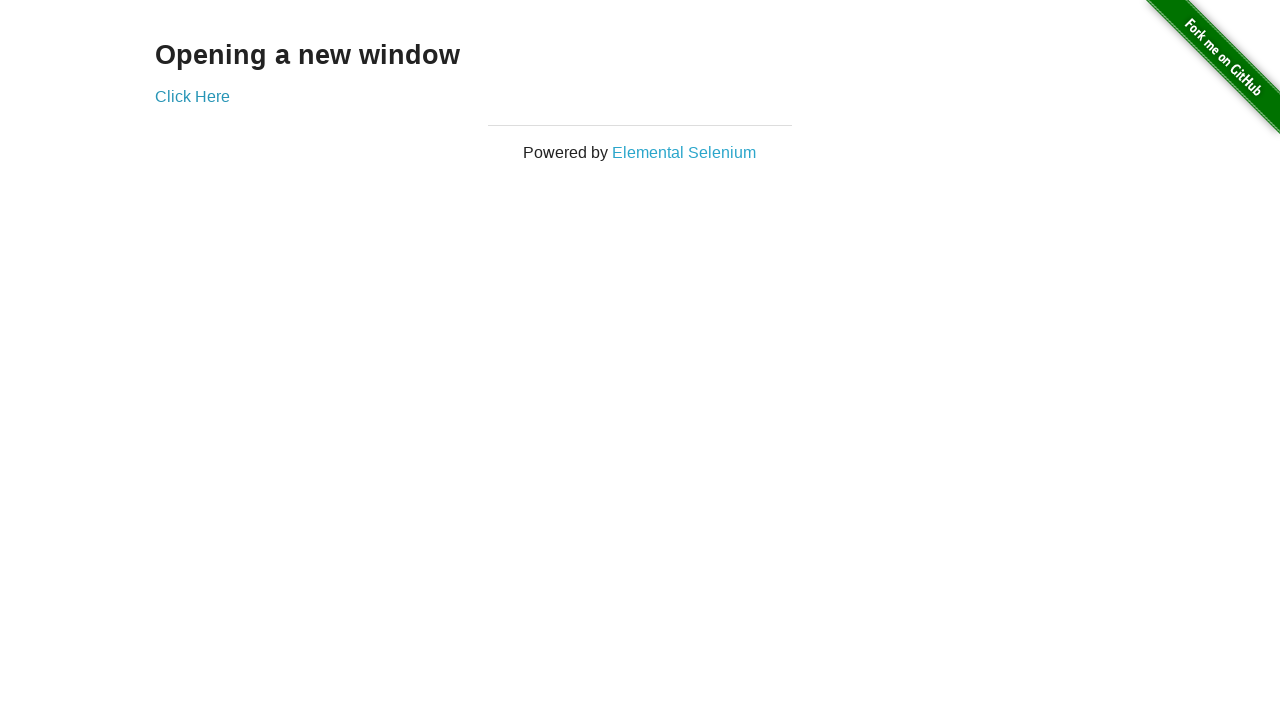

Verified original window title still contains 'The Internet'
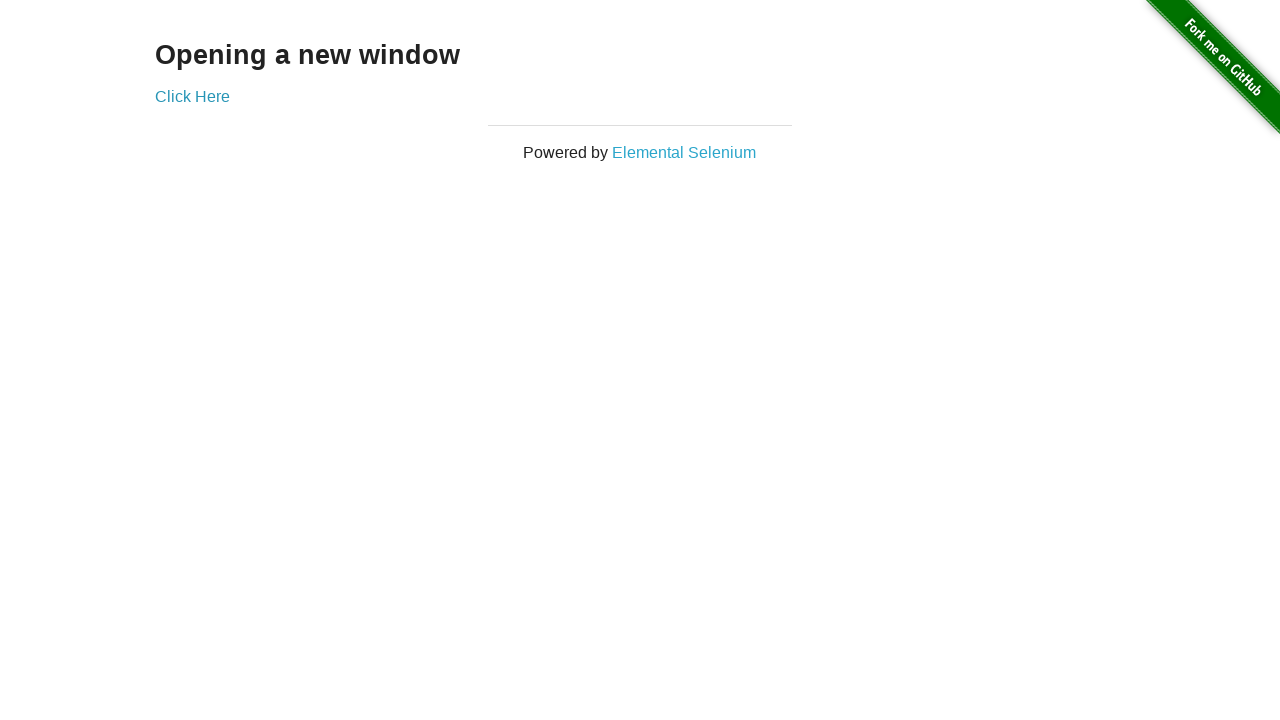

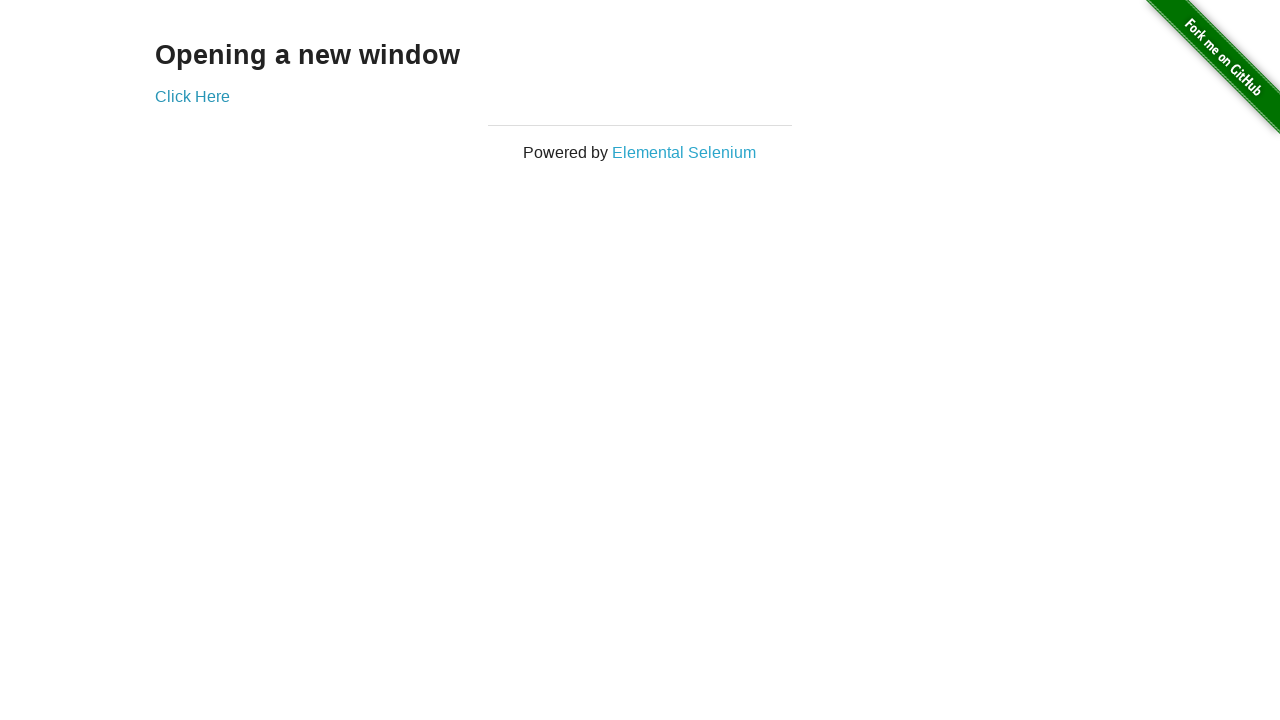